Tests JavaScript executor functionality by clicking a link to navigate to a basic test page and then filling a first name field with a value.

Starting URL: https://testeroprogramowania.github.io/selenium/

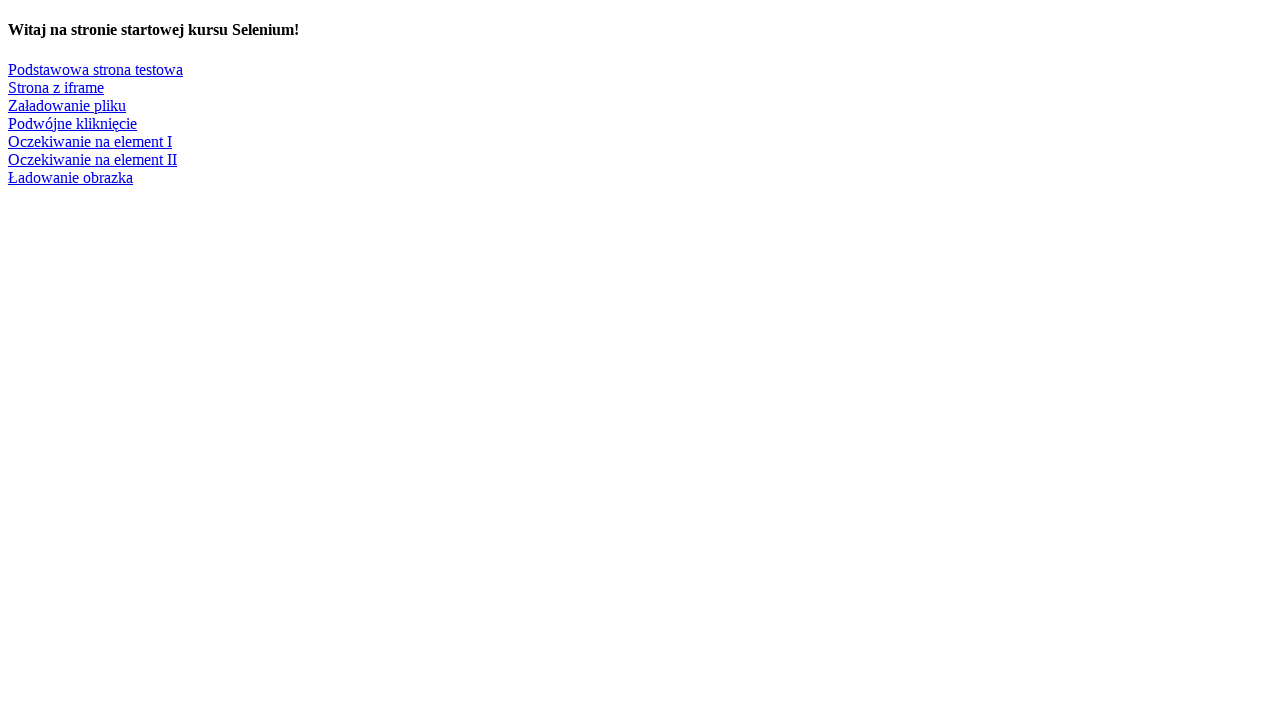

Clicked link to navigate to basic test page at (96, 69) on text=Podstawowa strona testowa
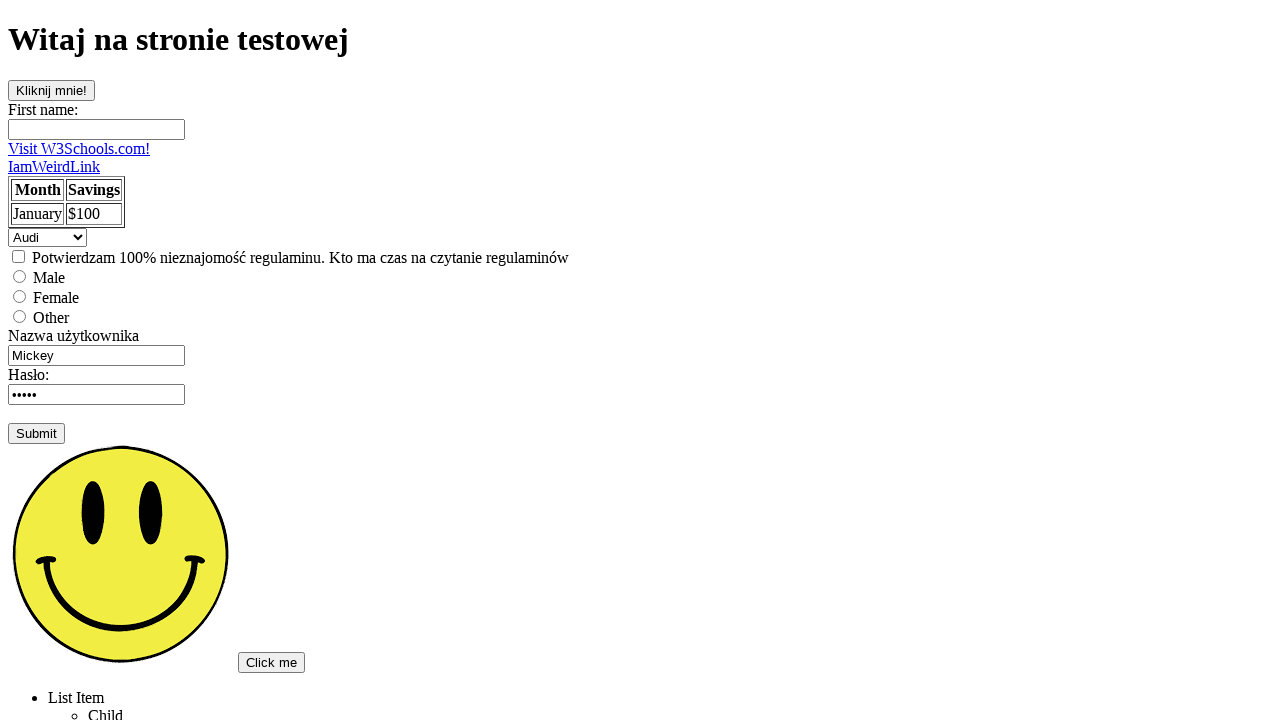

Filled first name field with 'Tomek' on input[name='fname']
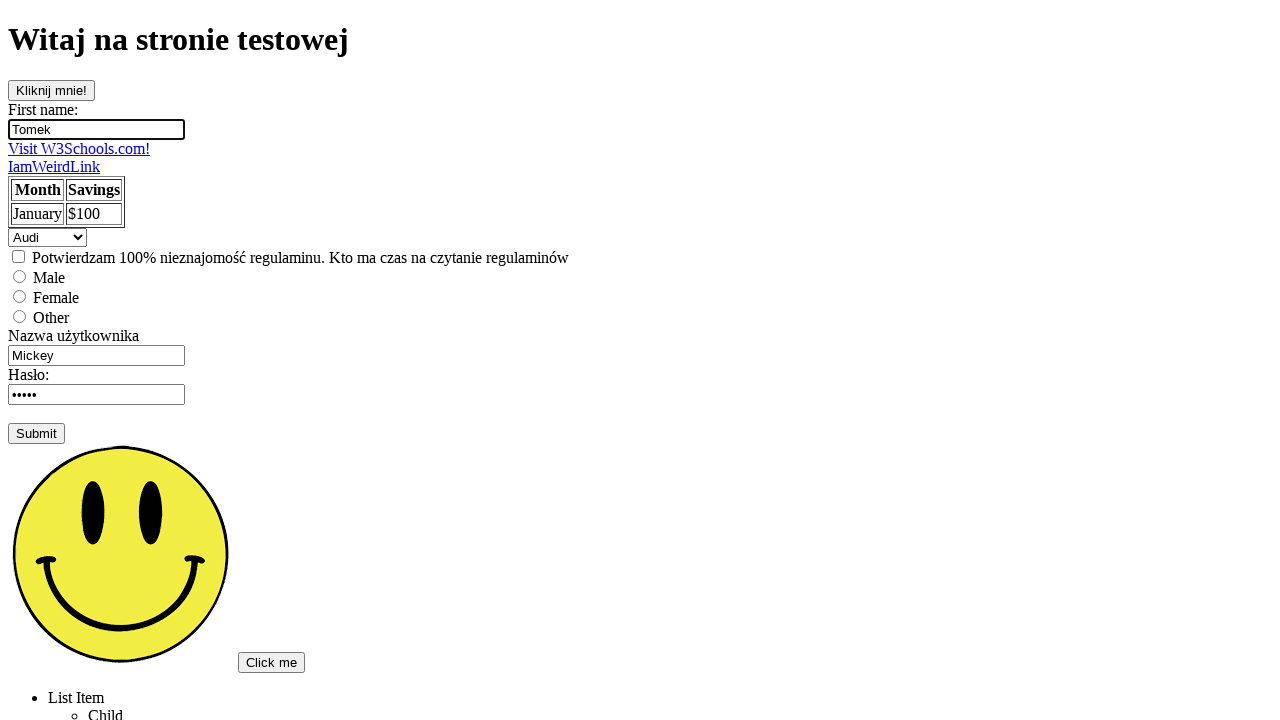

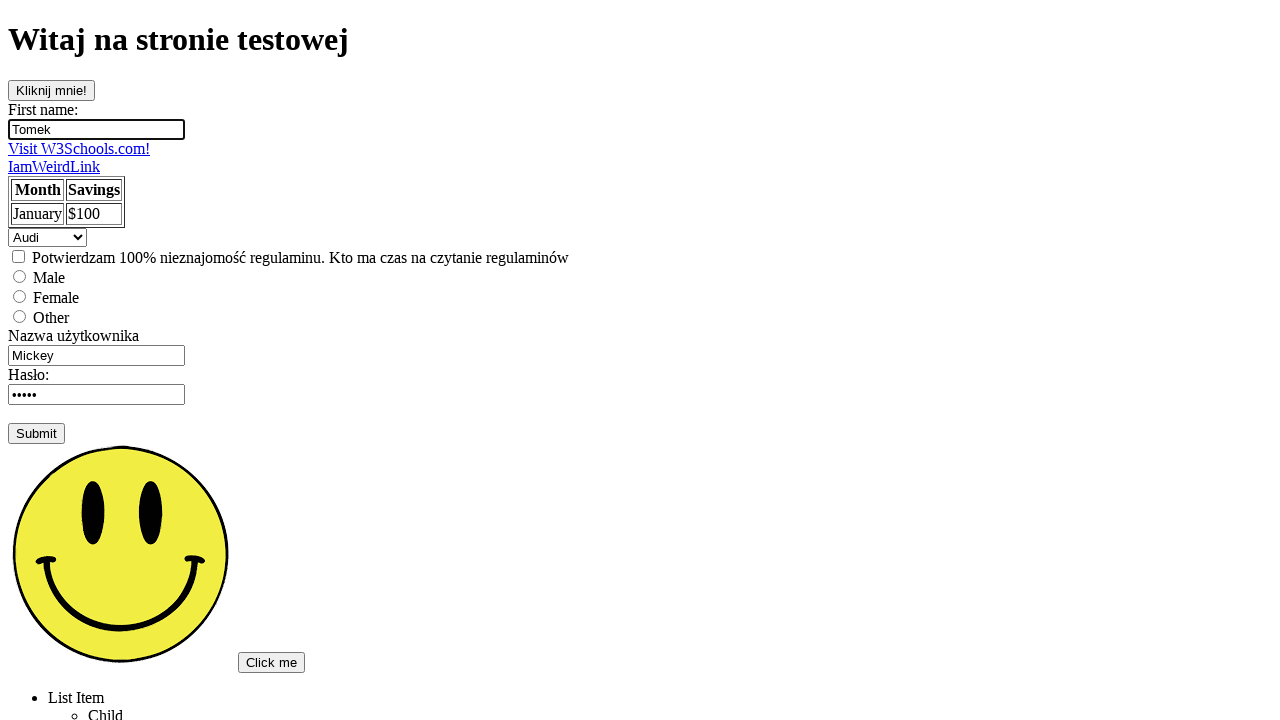